Tests dropdown/select element by selecting an option by index and verifying the selection

Starting URL: http://htmlpreview.github.io/?https://raw.githubusercontent.com/SeleniumHQ/selenium/master/common/src/web/formPage.html

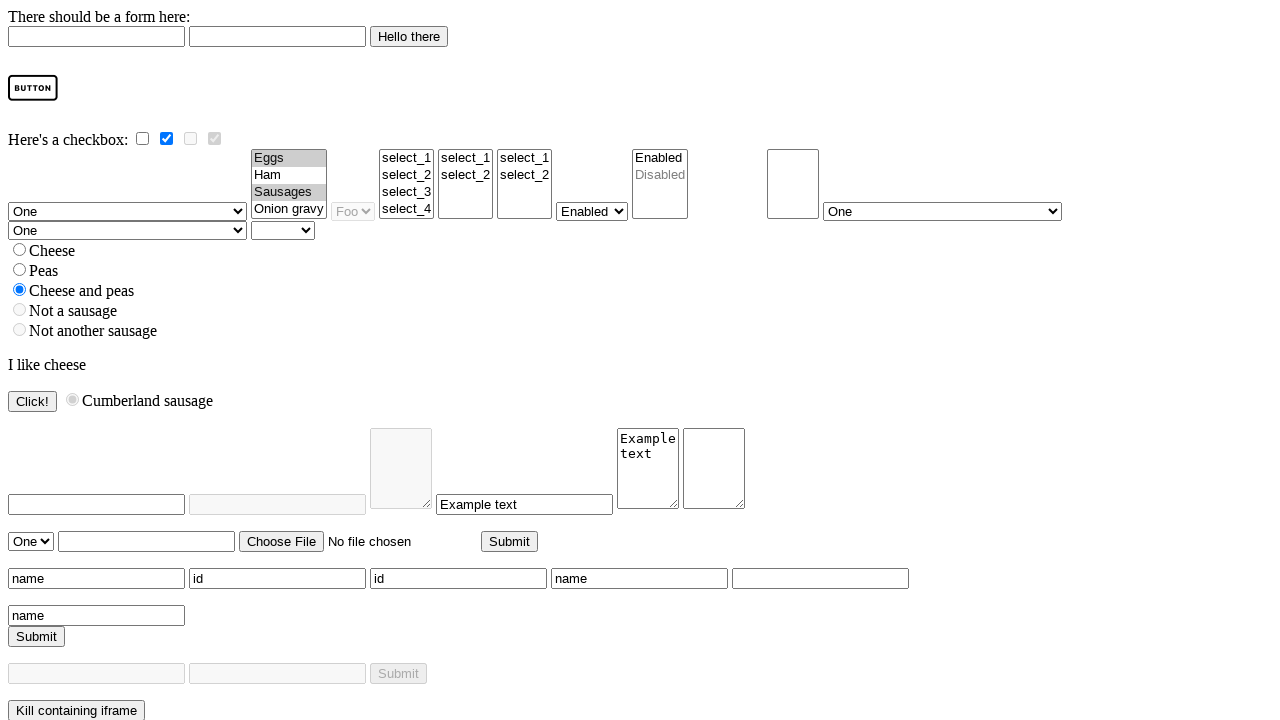

Page loaded and title verified as 'We Leave From Here'
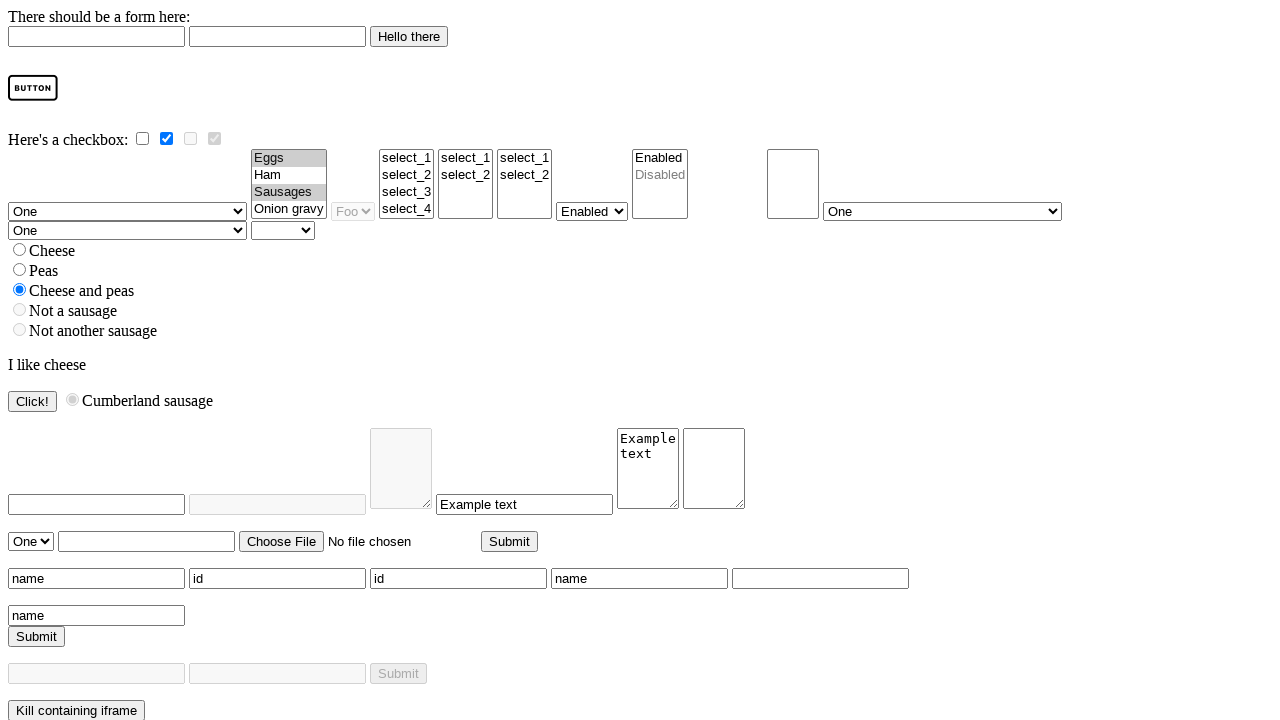

Located dropdown element with name 'selectomatic'
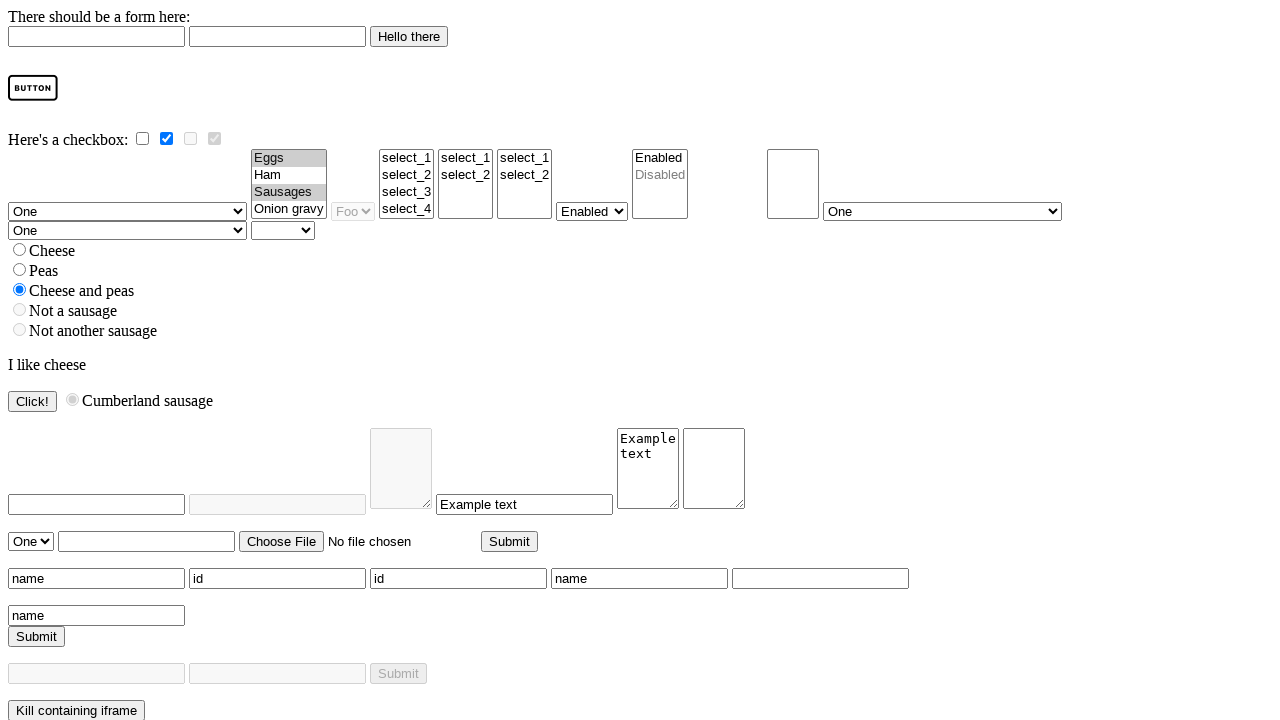

Dropdown element became visible
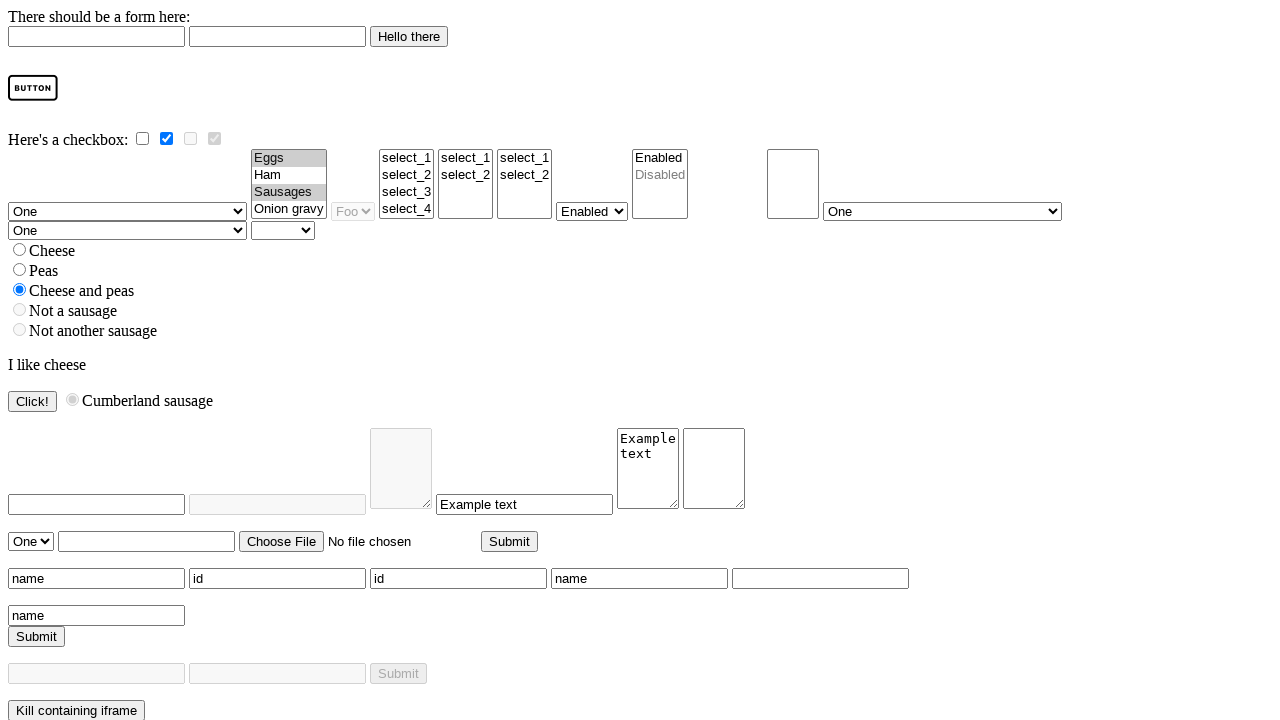

Selected option at index 1 from dropdown on select[name='selectomatic']
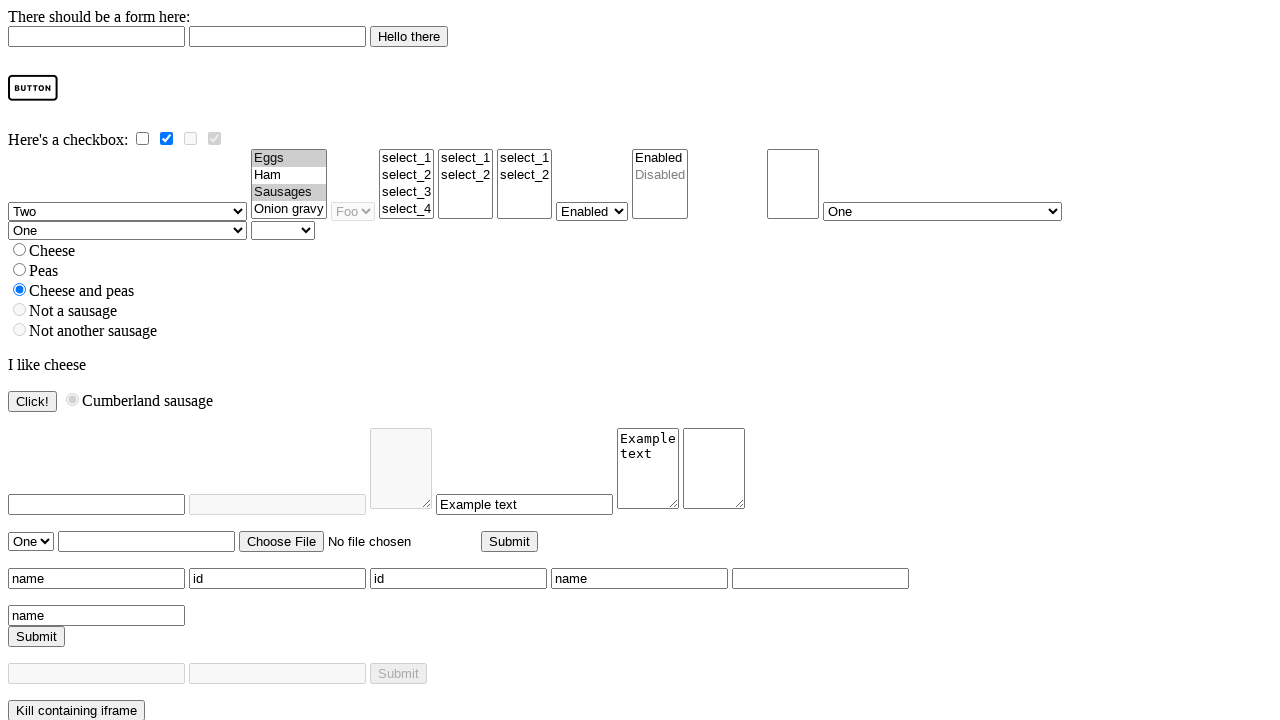

Clicked on dropdown element to open options at (128, 212) on select[name='selectomatic']
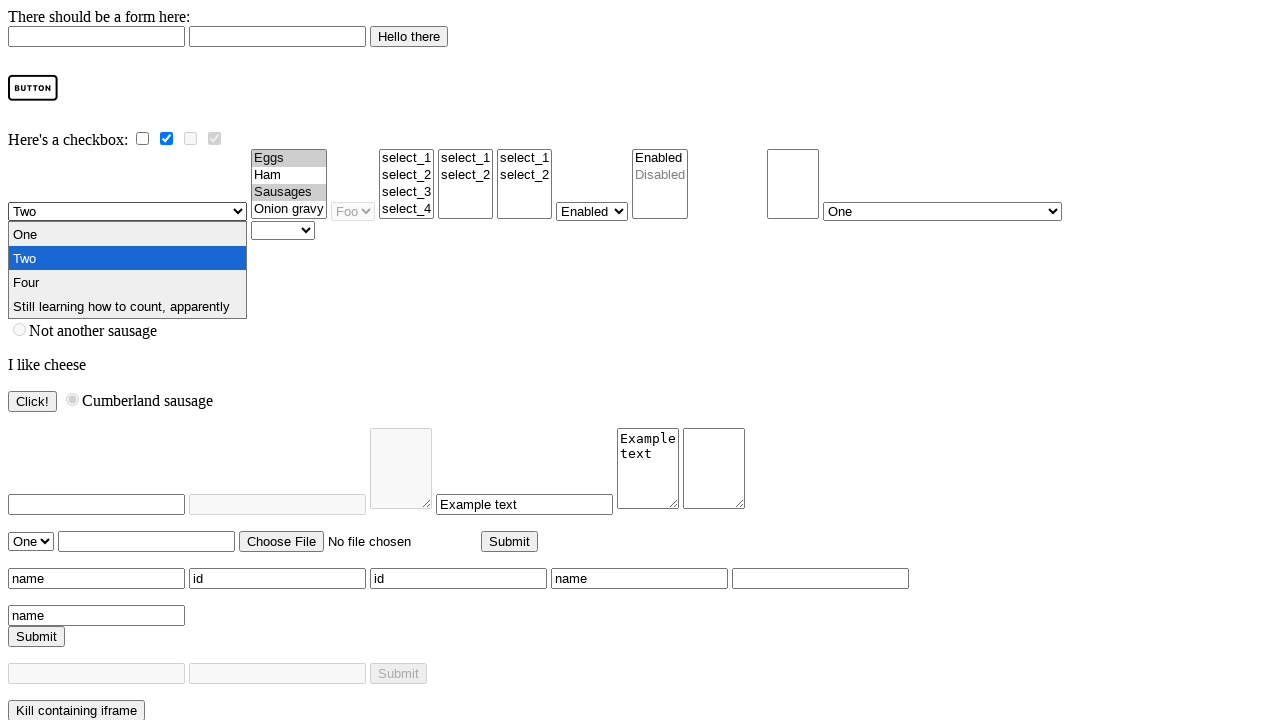

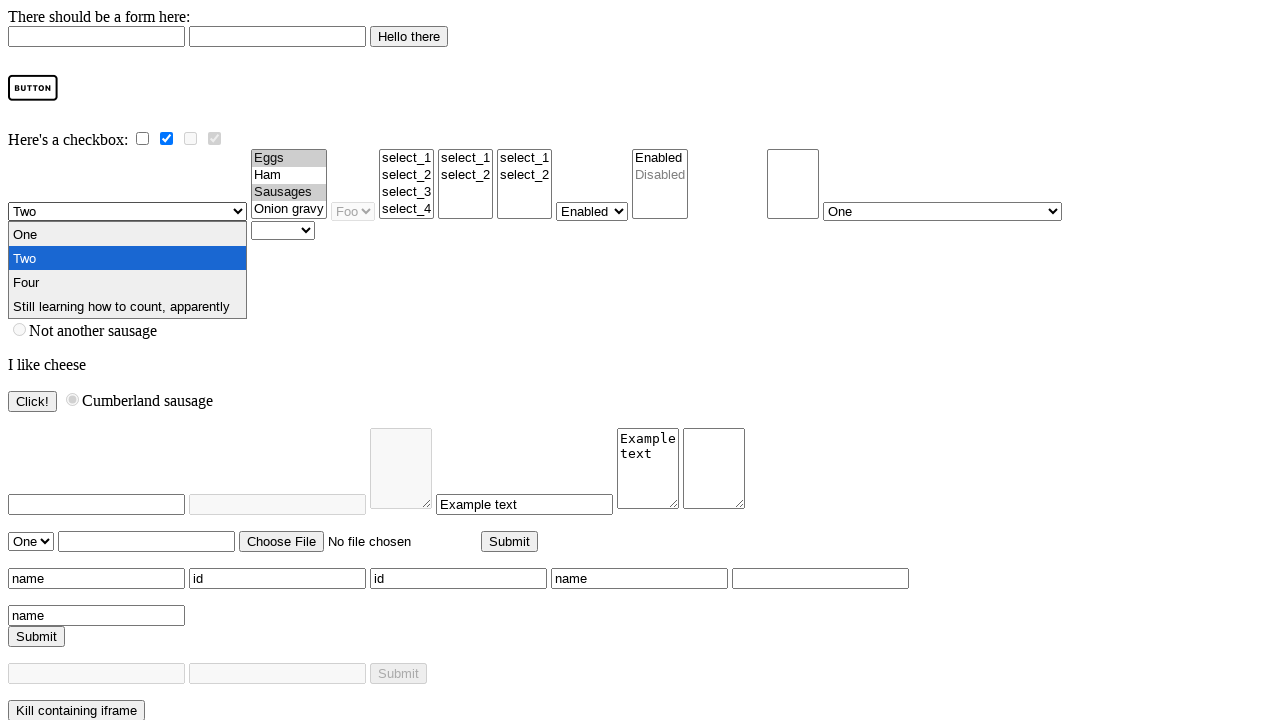